Tests that the currently applied filter link is highlighted with the selected class

Starting URL: https://demo.playwright.dev/todomvc

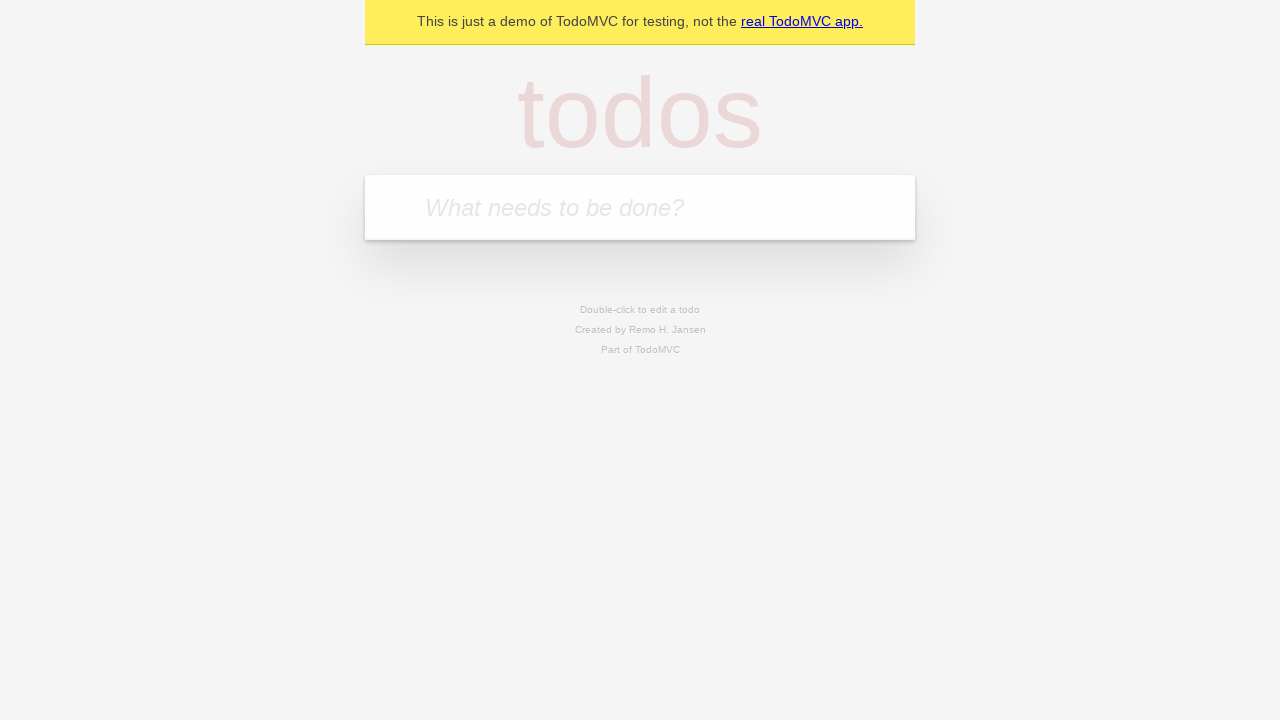

Filled todo input with 'buy some cheese' on internal:attr=[placeholder="What needs to be done?"i]
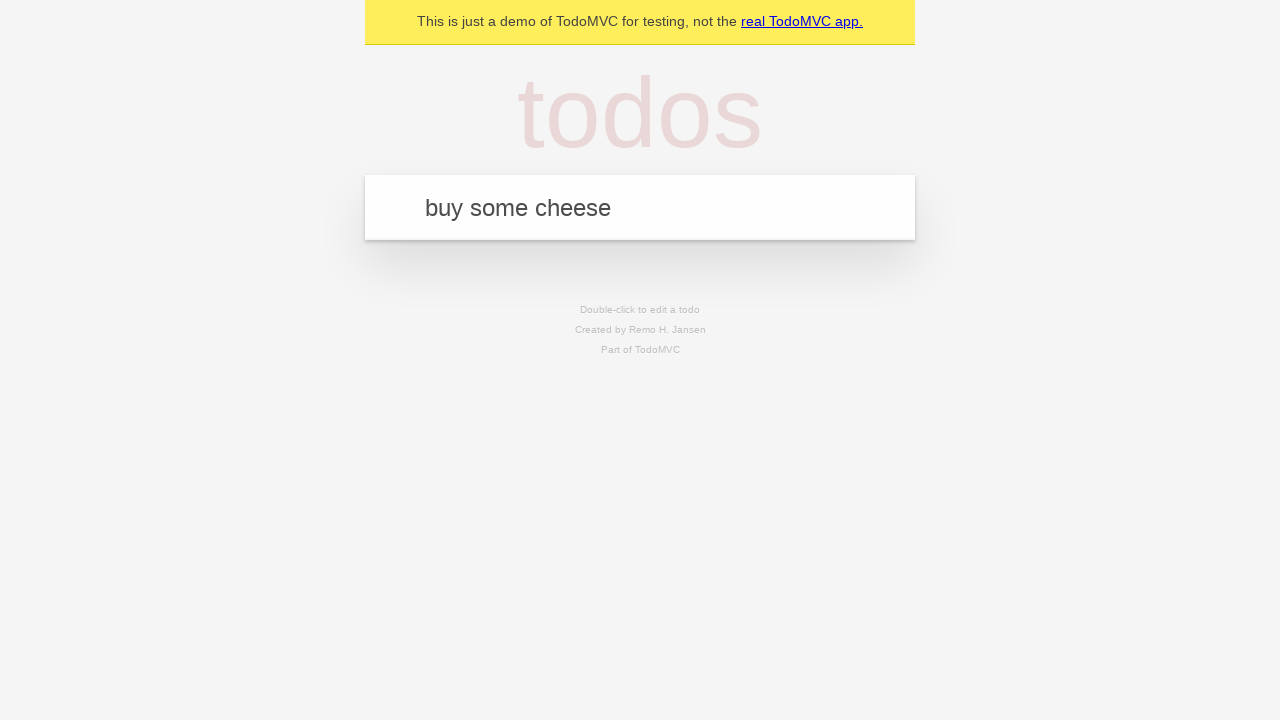

Pressed Enter to add first todo on internal:attr=[placeholder="What needs to be done?"i]
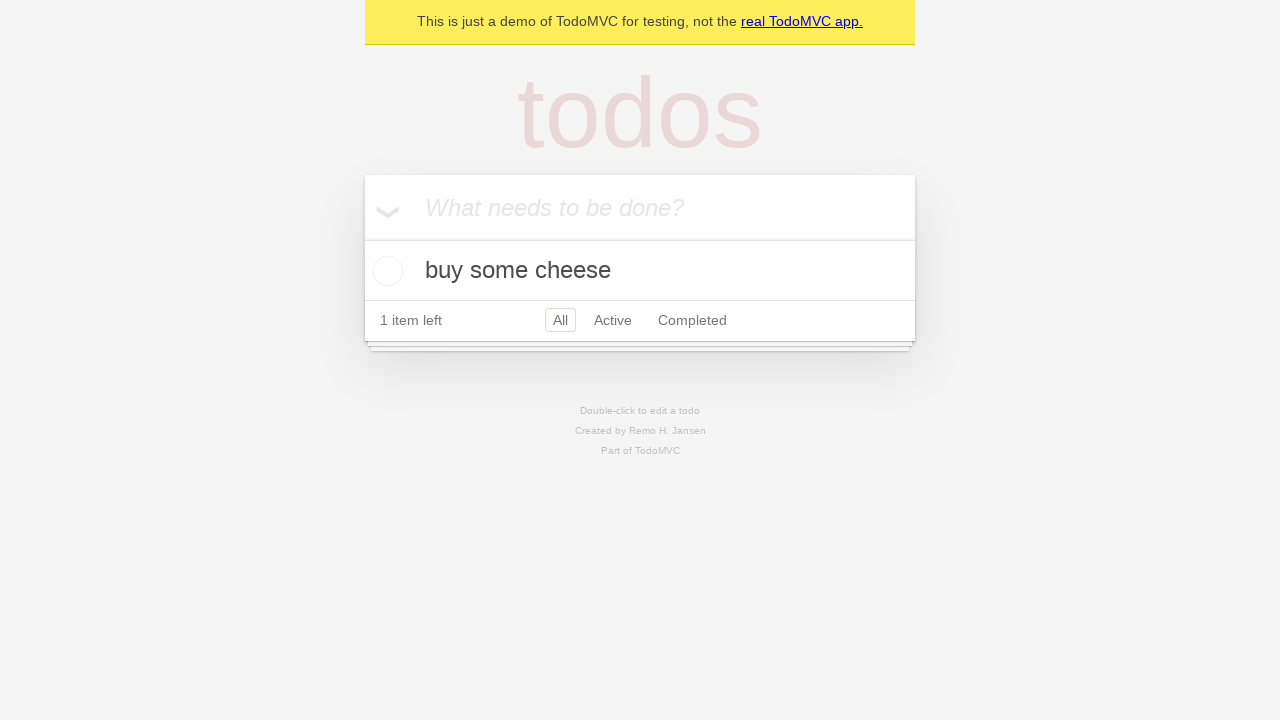

Filled todo input with 'feed the cat' on internal:attr=[placeholder="What needs to be done?"i]
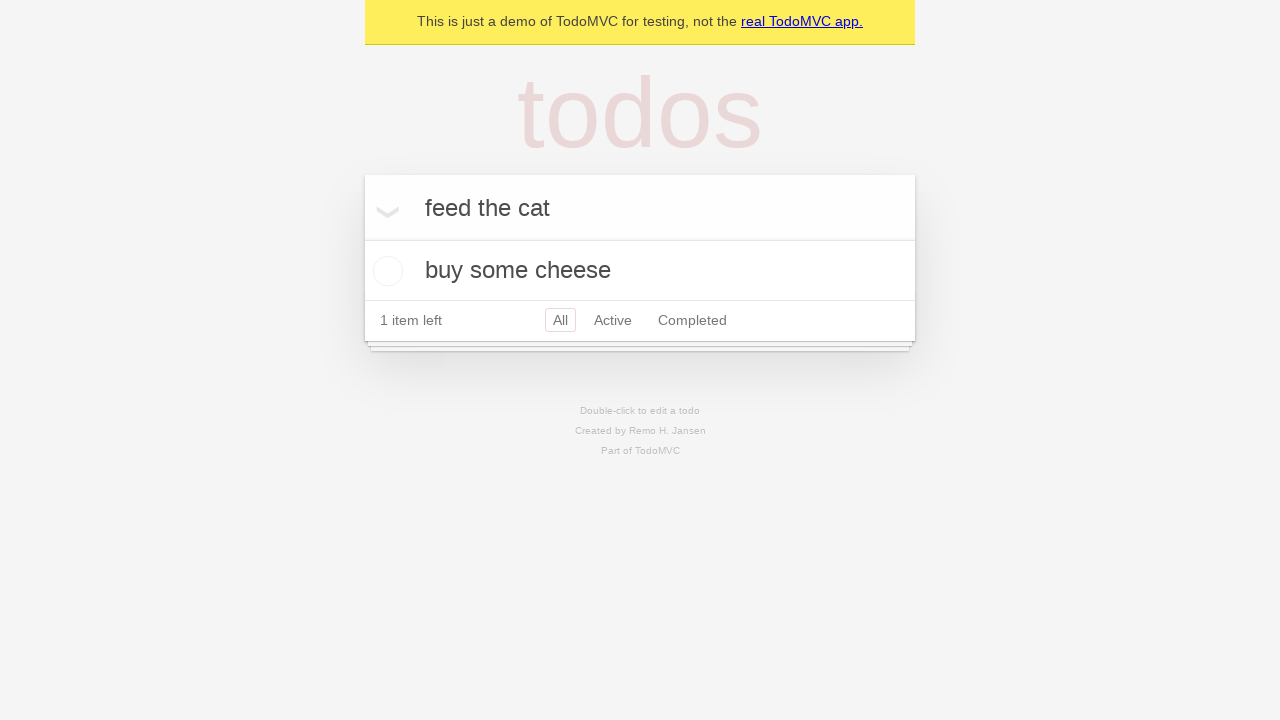

Pressed Enter to add second todo on internal:attr=[placeholder="What needs to be done?"i]
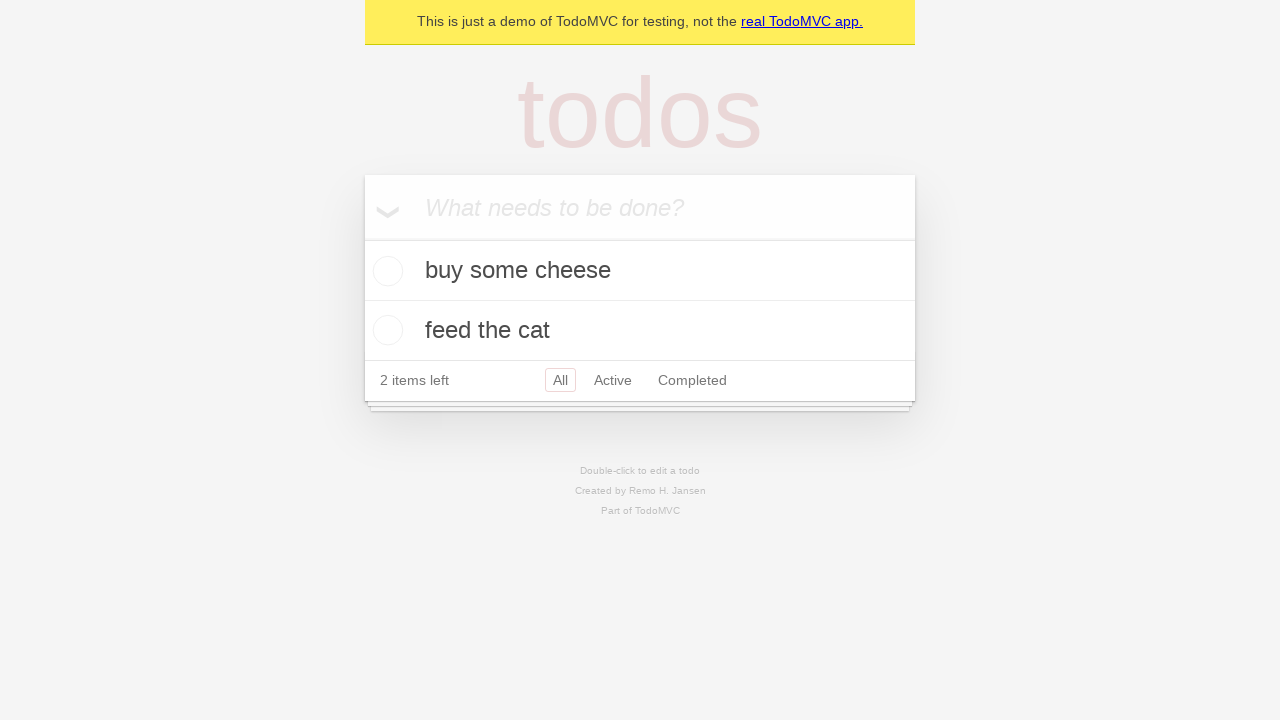

Filled todo input with 'book a doctors appointment' on internal:attr=[placeholder="What needs to be done?"i]
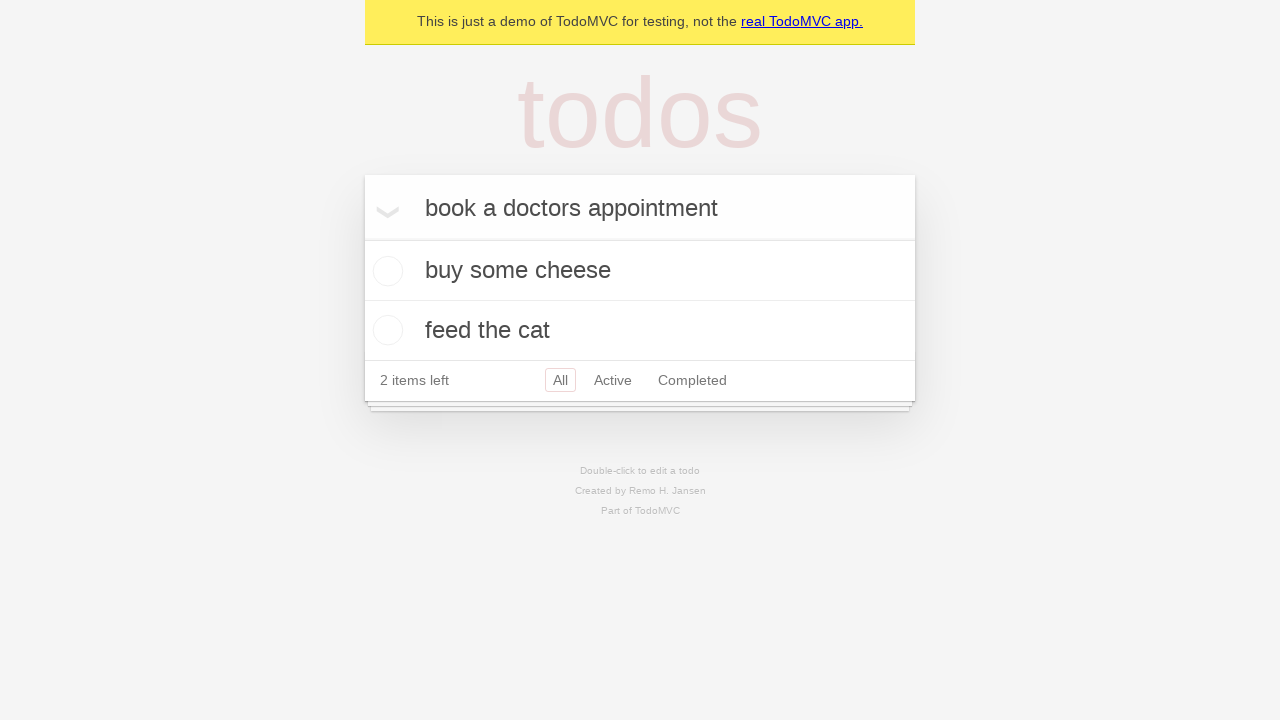

Pressed Enter to add third todo on internal:attr=[placeholder="What needs to be done?"i]
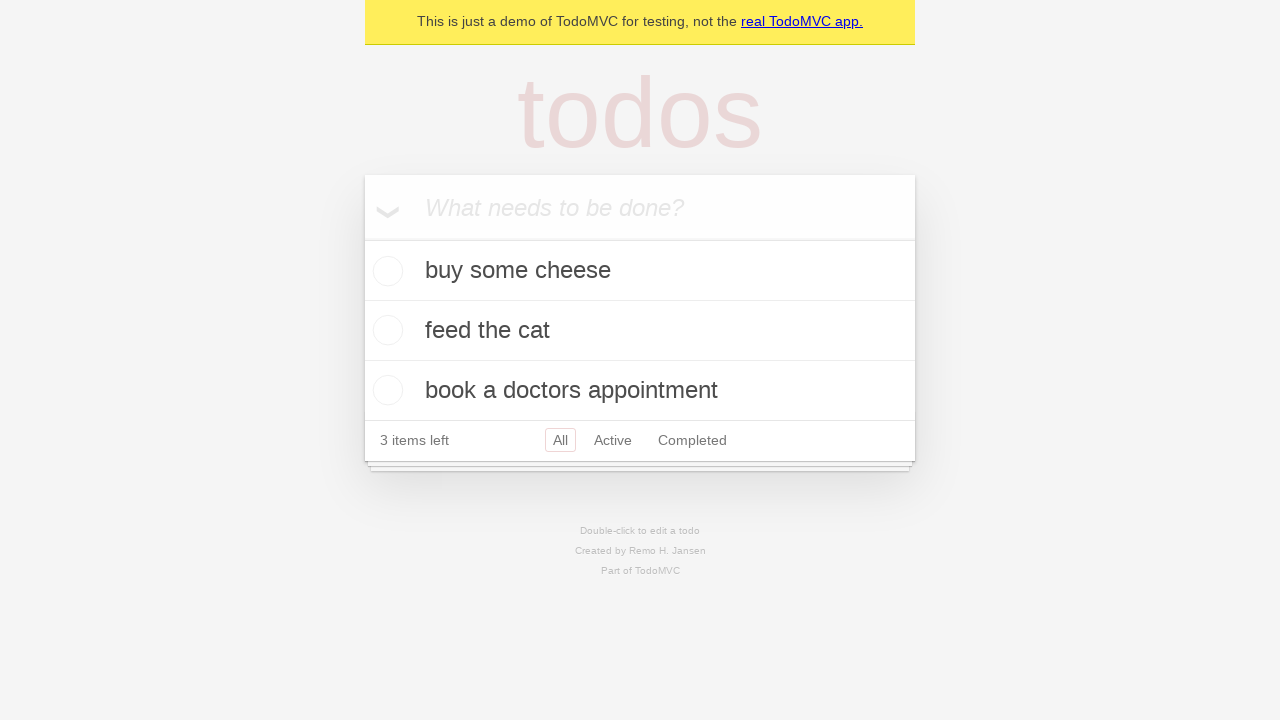

Created locators for Active and Completed filter links
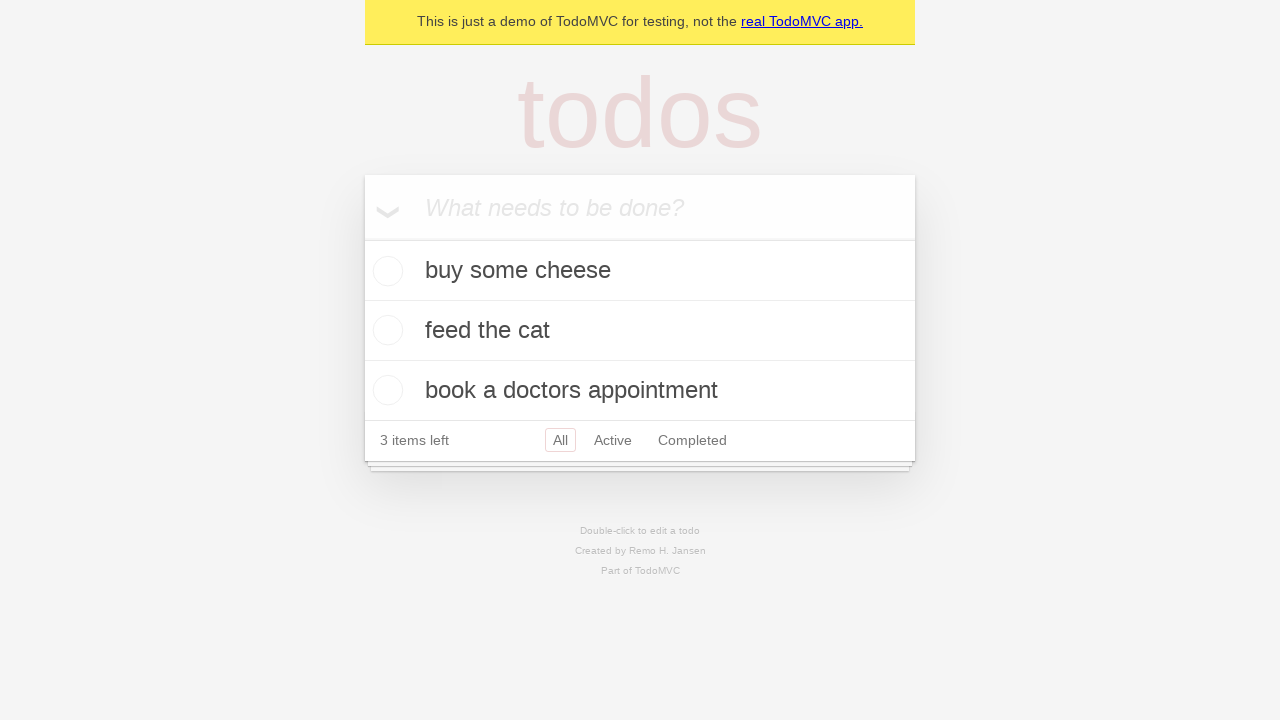

Clicked Active filter link at (613, 440) on internal:role=link[name="Active"i]
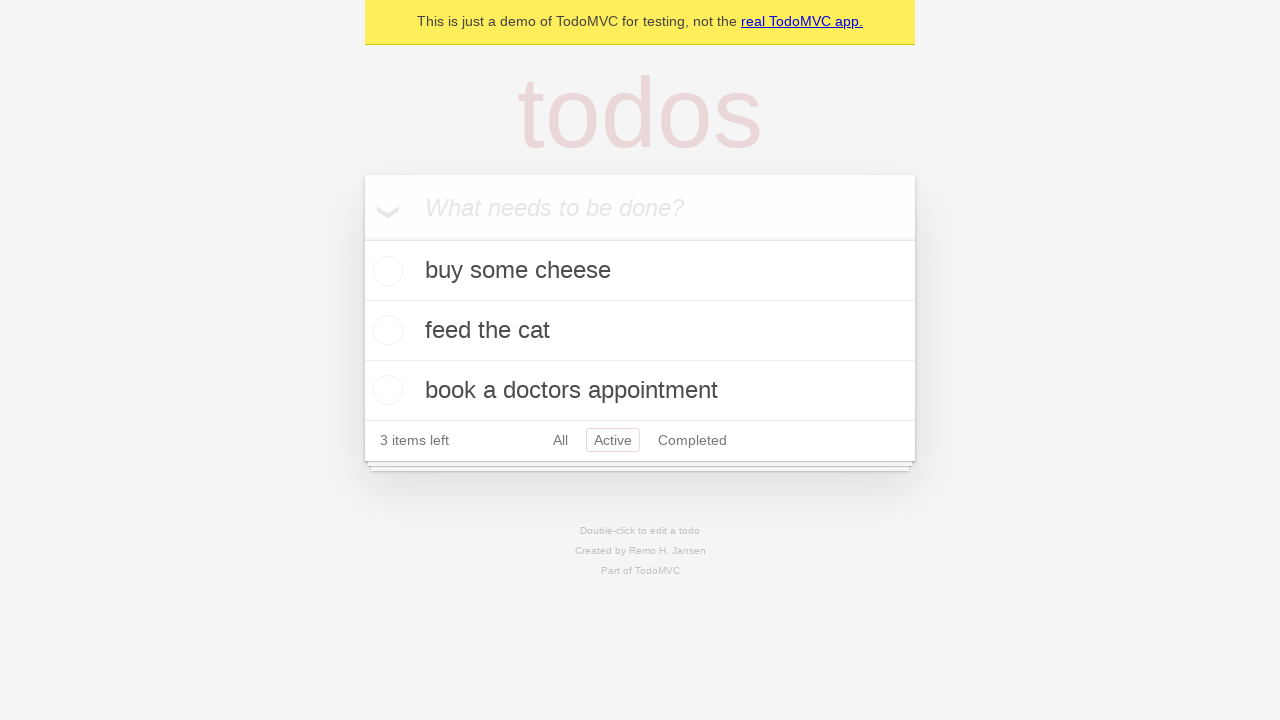

Clicked Completed filter link to verify highlighting at (692, 440) on internal:role=link[name="Completed"i]
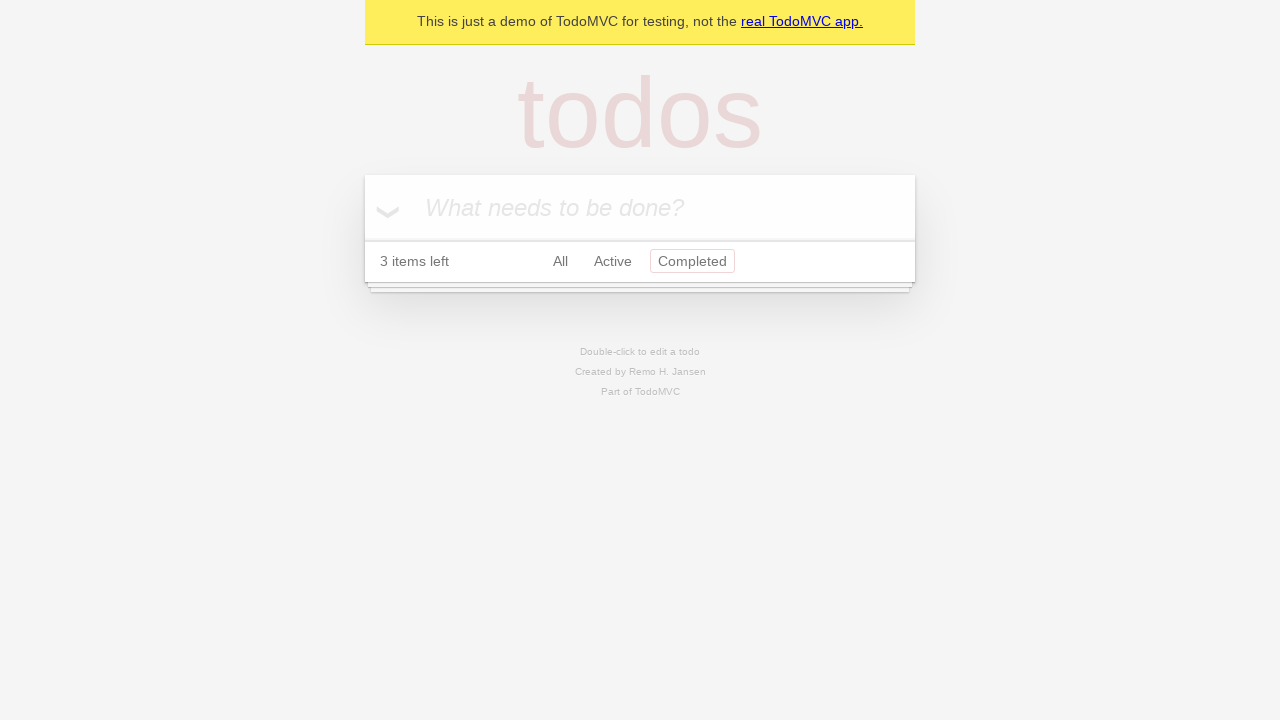

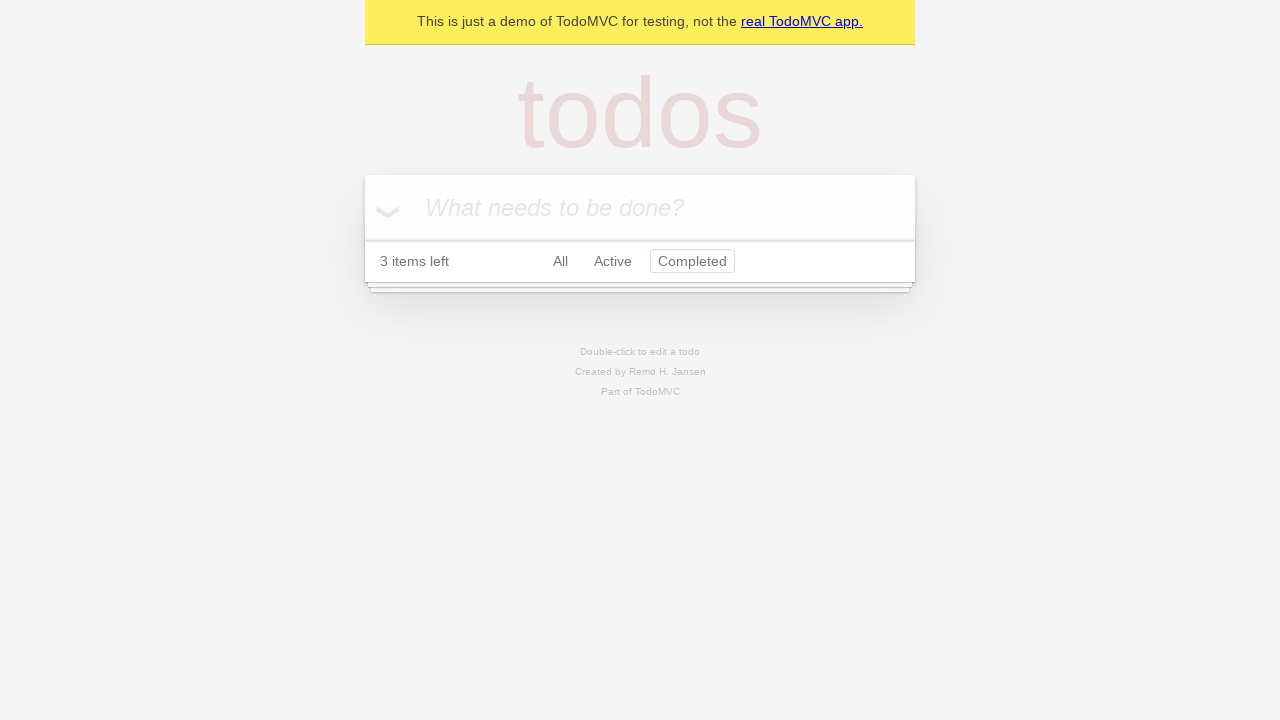